Navigates to a test homepage and verifies the page loads by checking for the main heading element

Starting URL: https://acctabootcamp.github.io/site/

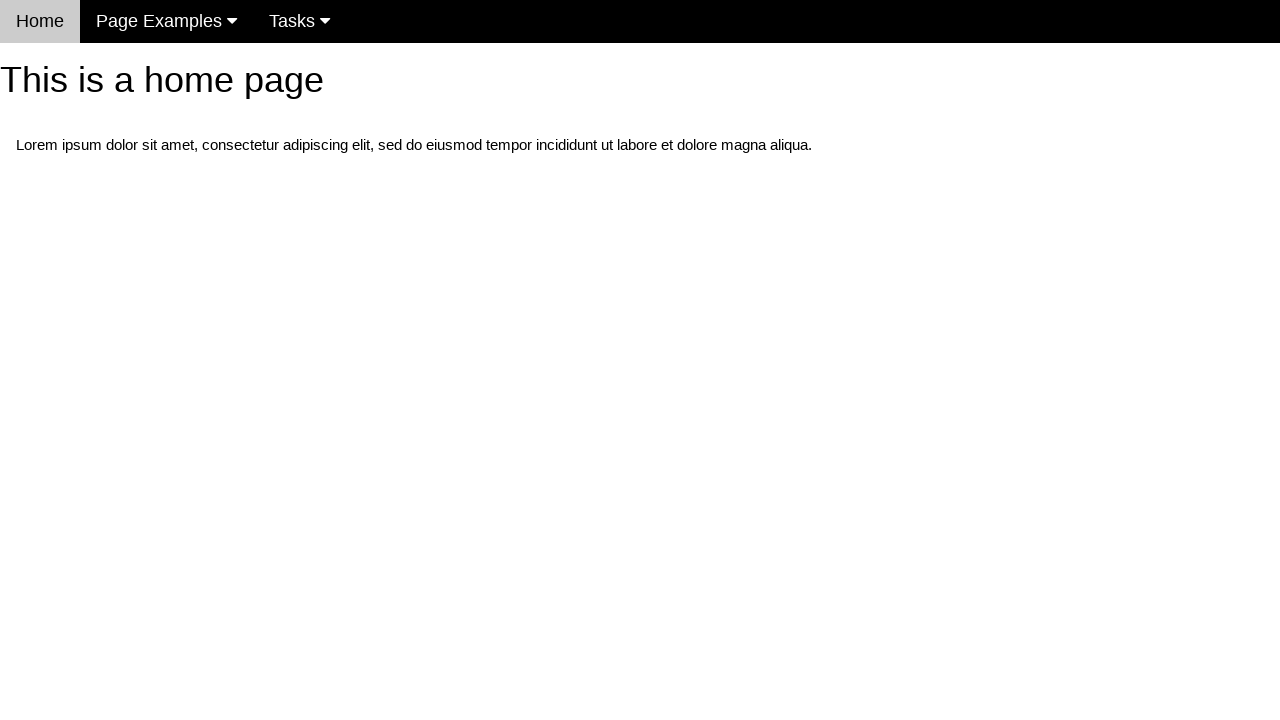

Navigated to test homepage
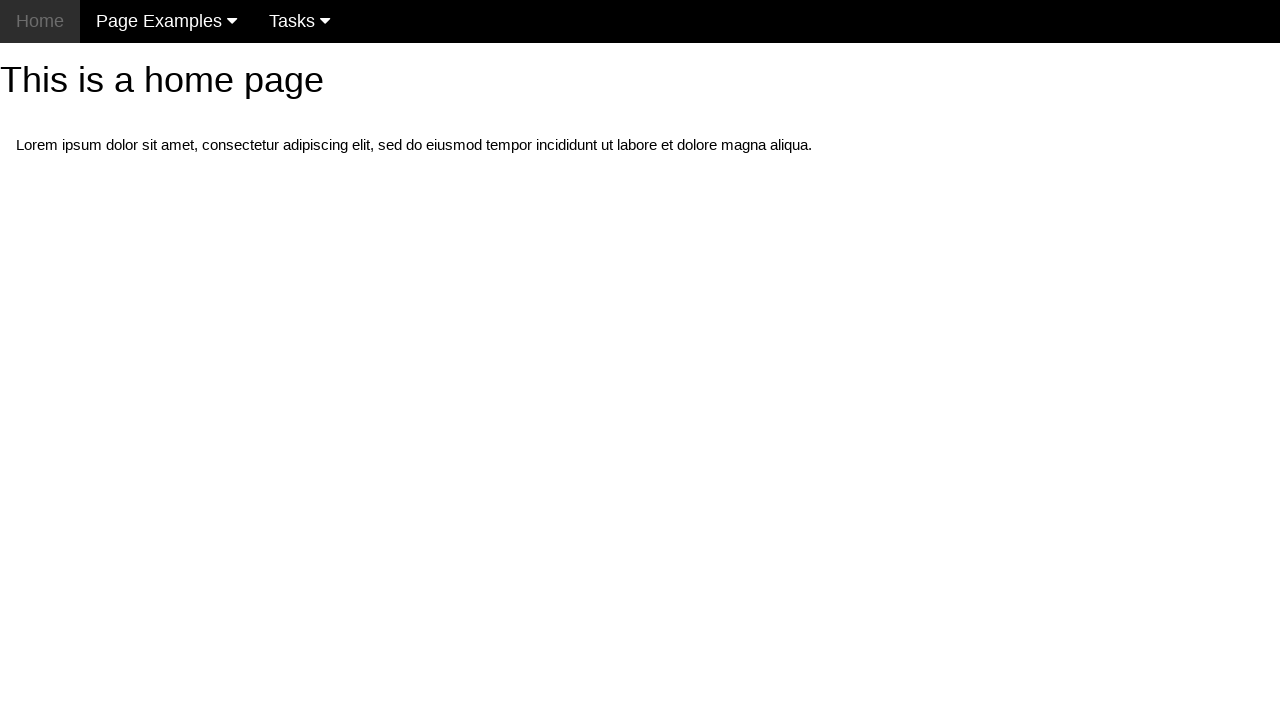

Main heading element (#h1) is visible
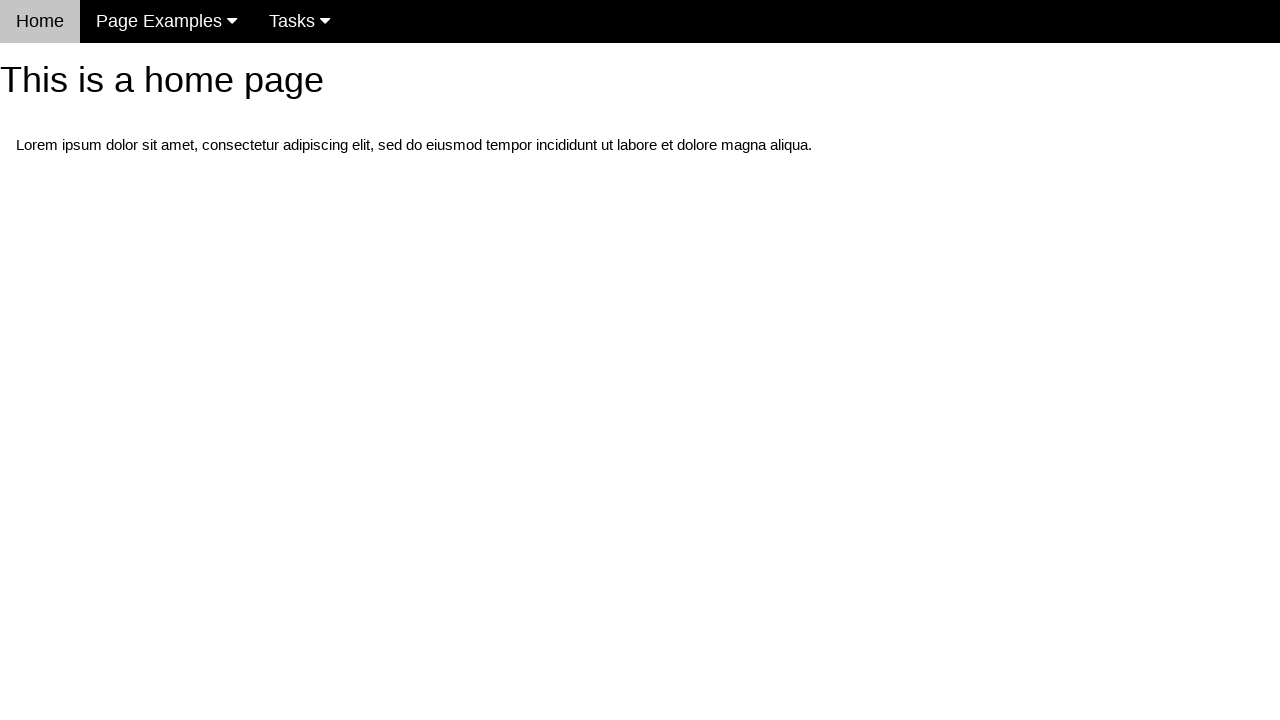

Retrieved main heading text: This is a home page
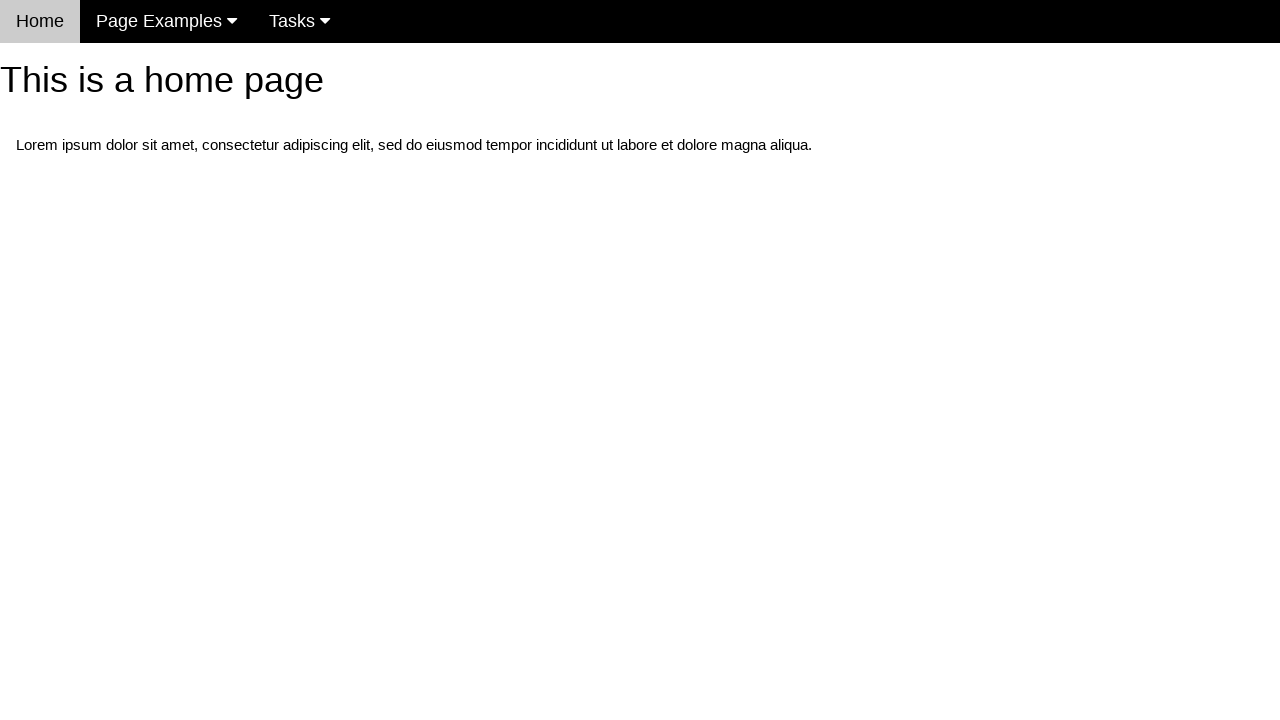

Retrieved page title: Home Page for this site
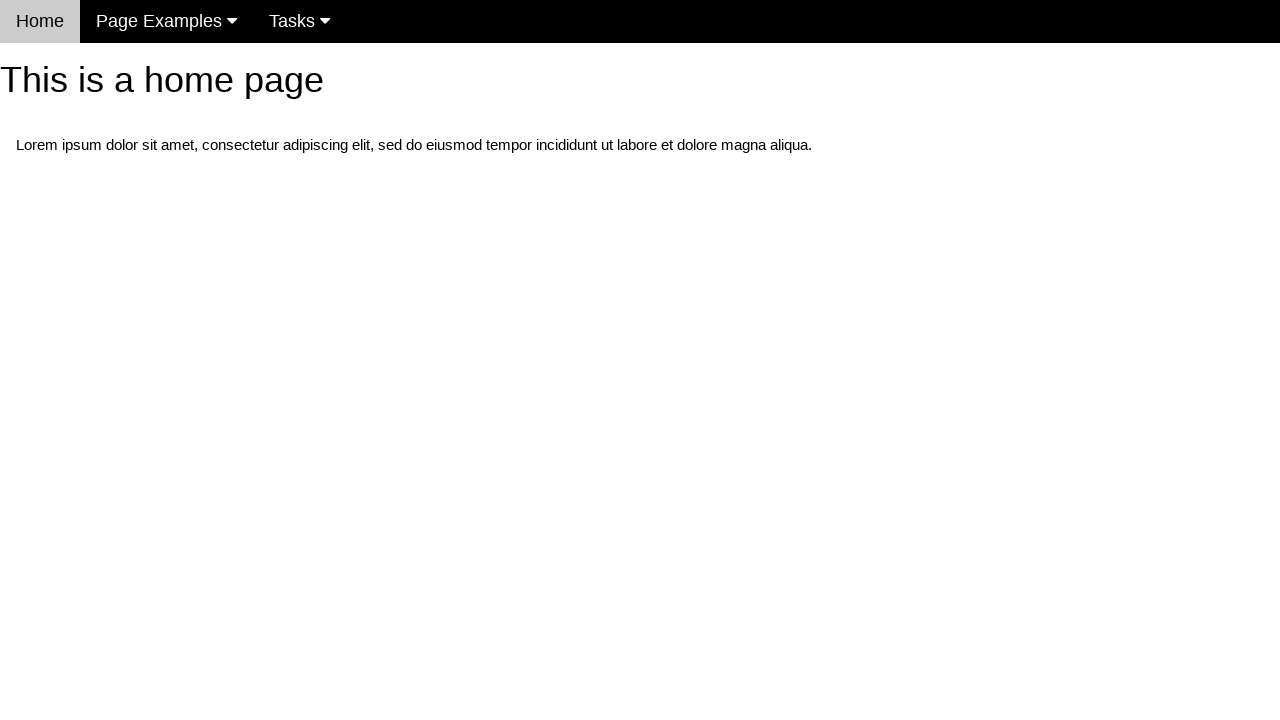

Retrieved current URL: https://acctabootcamp.github.io/site/
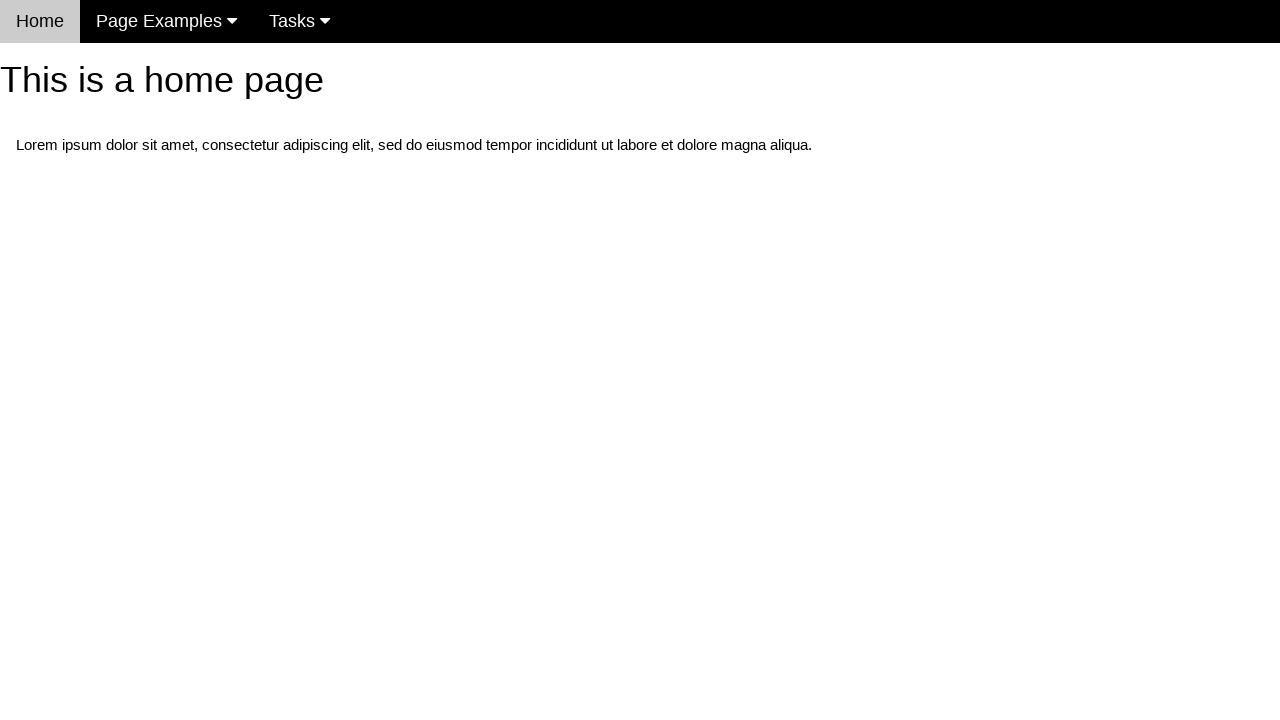

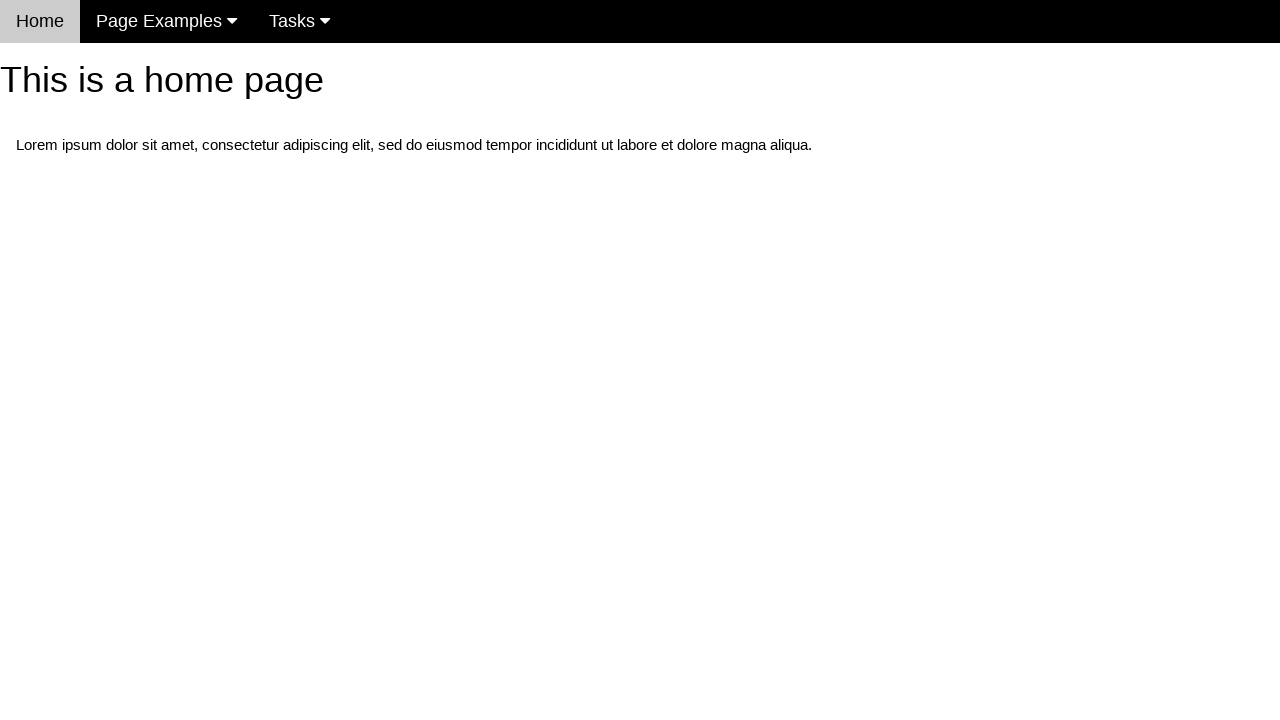